Tests the programming languages dropdown by hovering over it and verifying the available language options

Starting URL: https://playwright.dev/

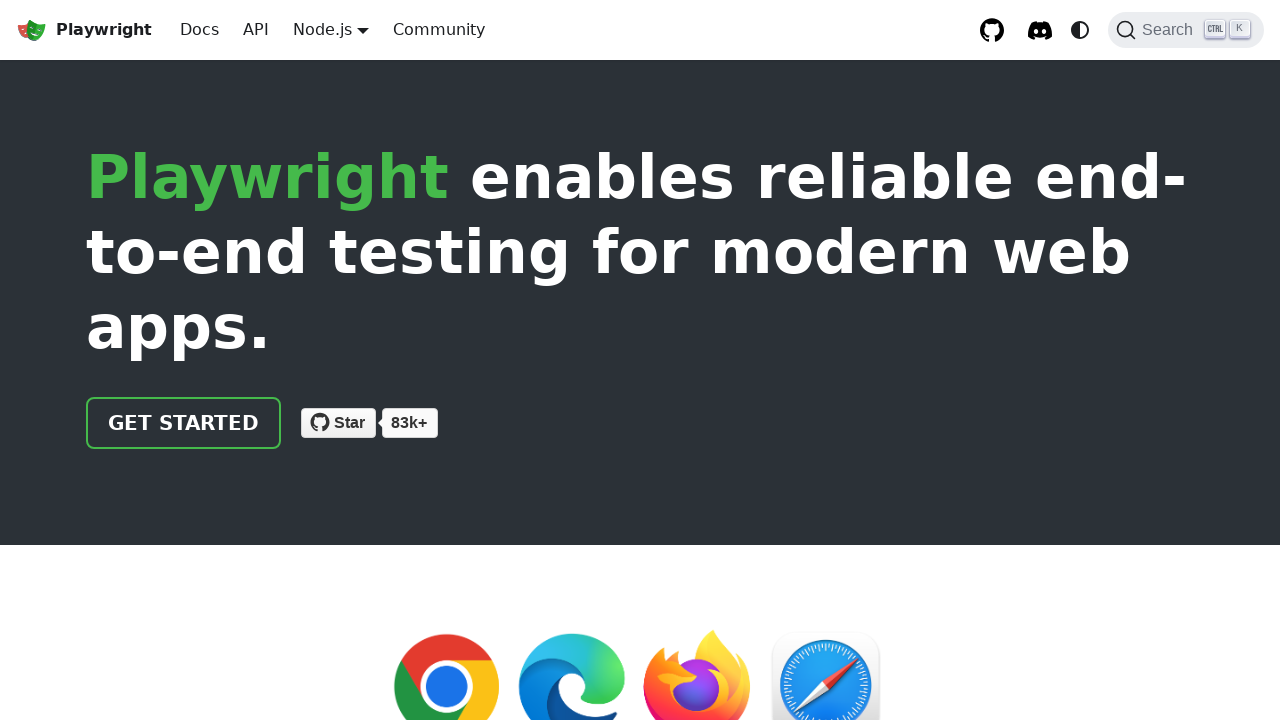

Waited for page to load with networkidle state
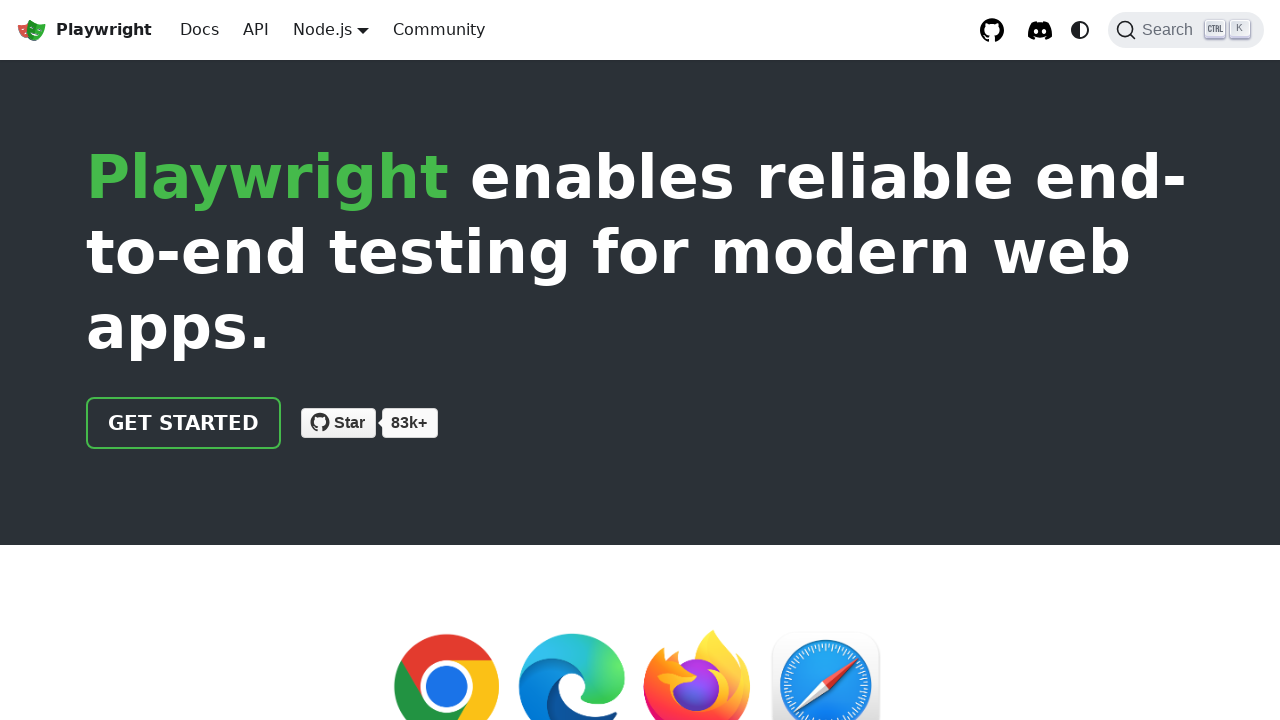

Hovered over Node.js language dropdown to reveal options at (322, 29) on text=Node.js >> nth=0
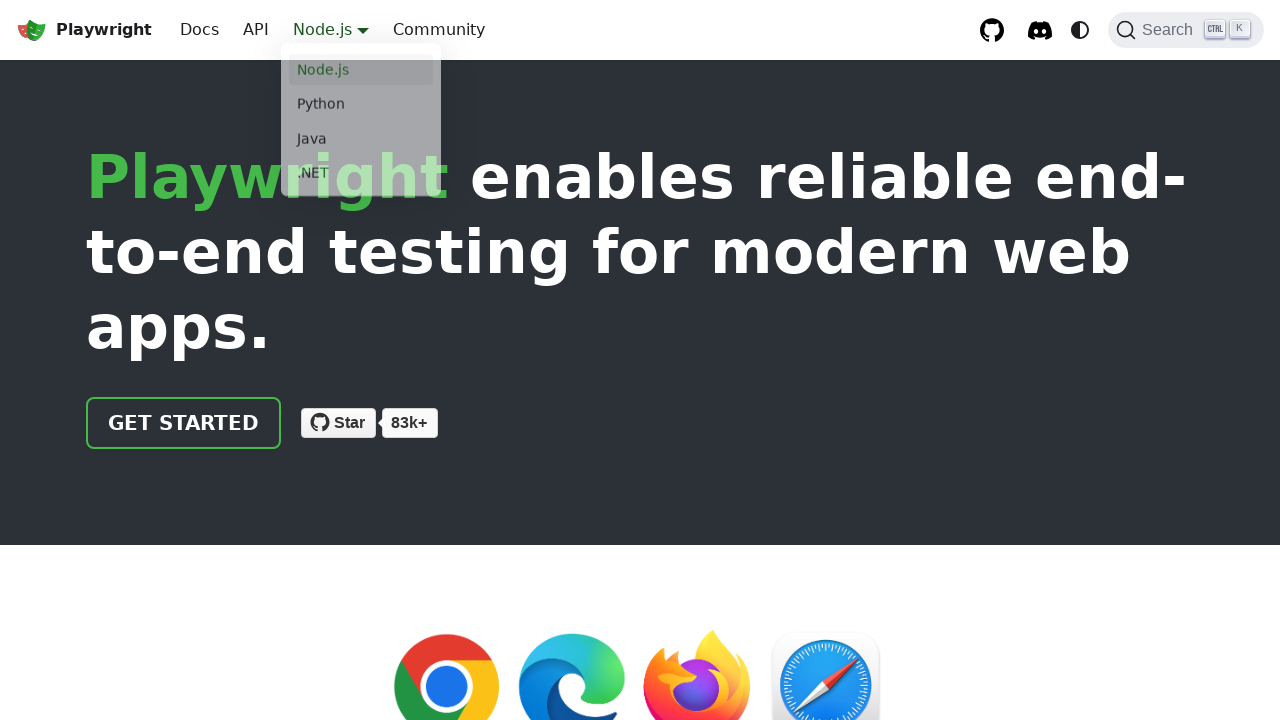

Verified programming language dropdown menu items are visible
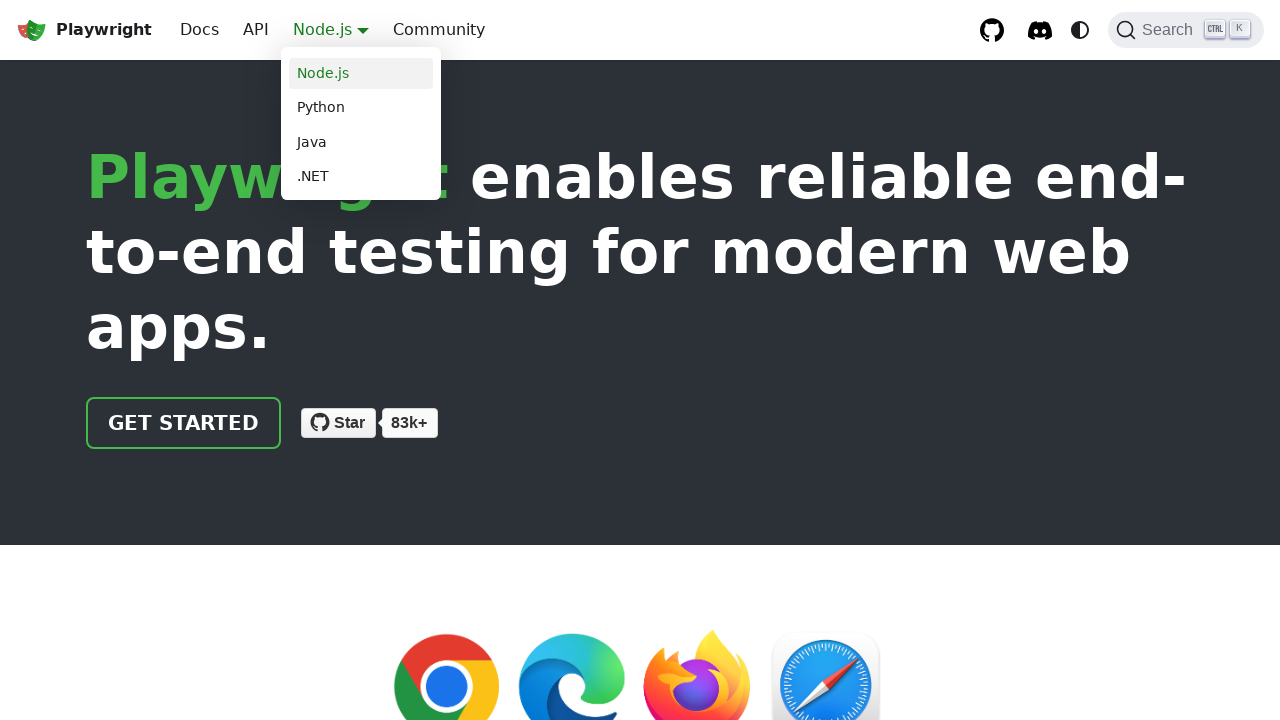

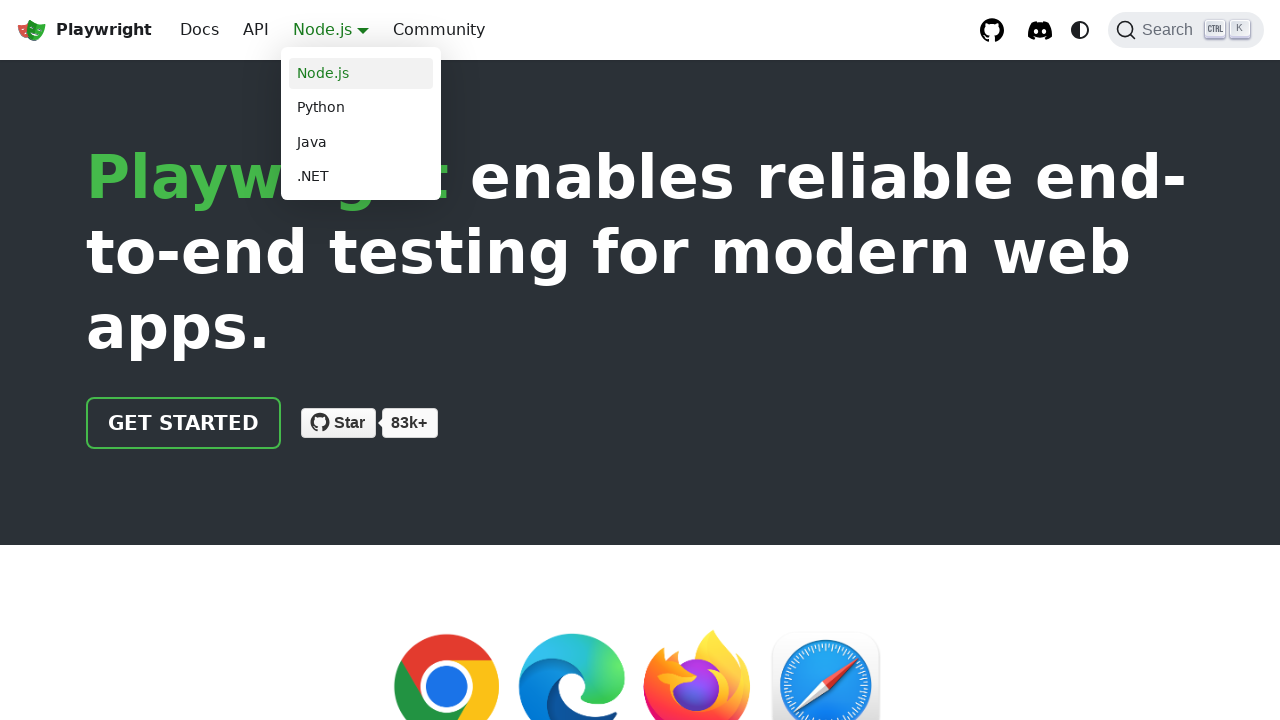